Tests drag and drop functionality using JavaScript execution to simulate drag events

Starting URL: http://the-internet.herokuapp.com/drag_and_drop

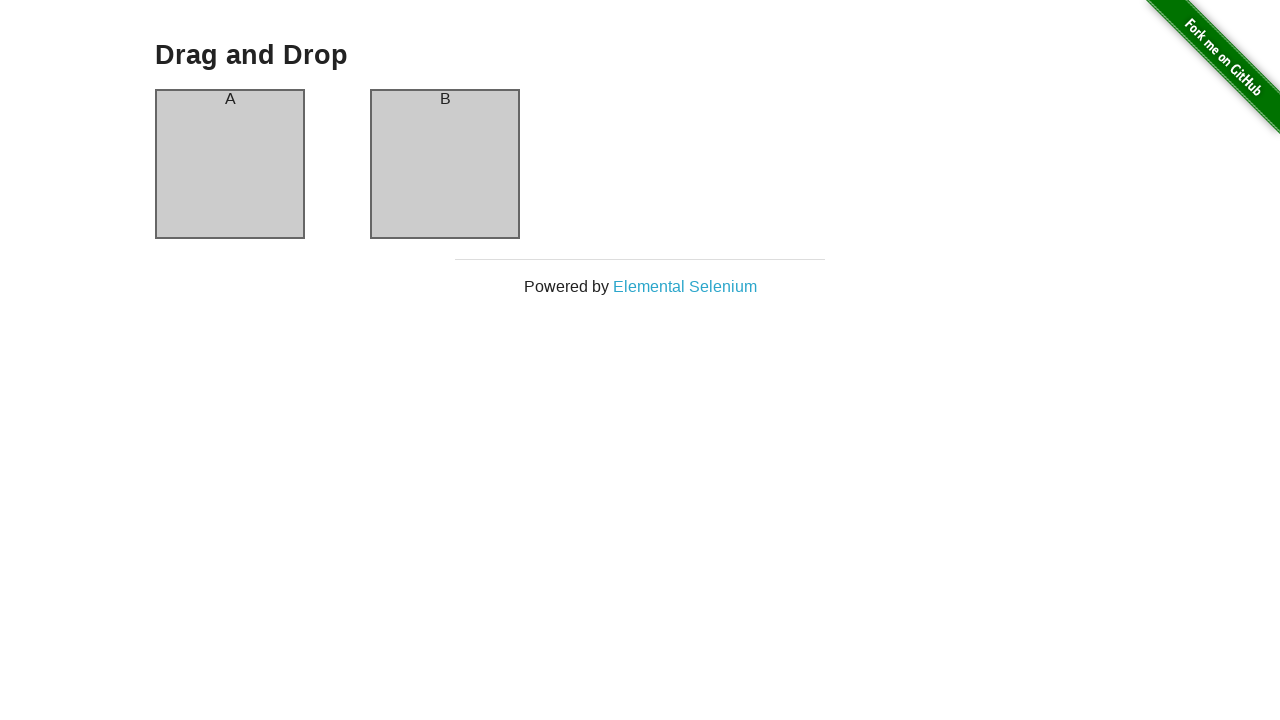

Dragged column A to column B using JavaScript execution at (445, 164)
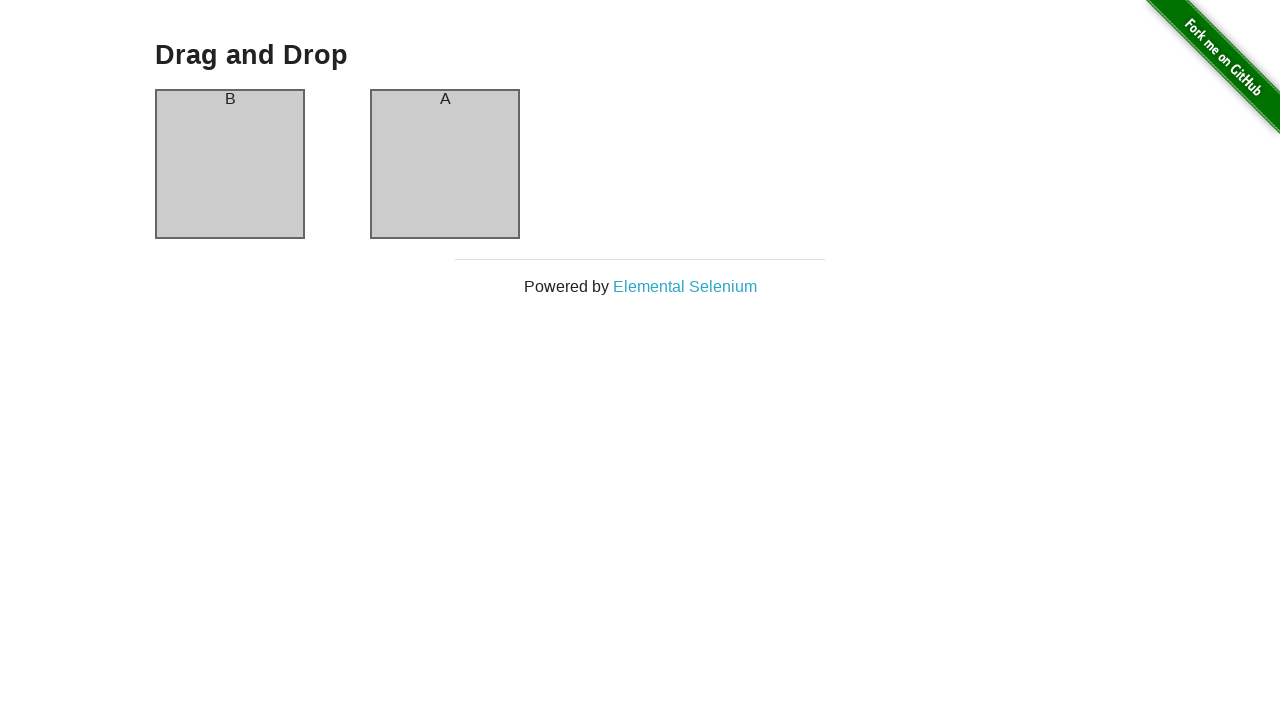

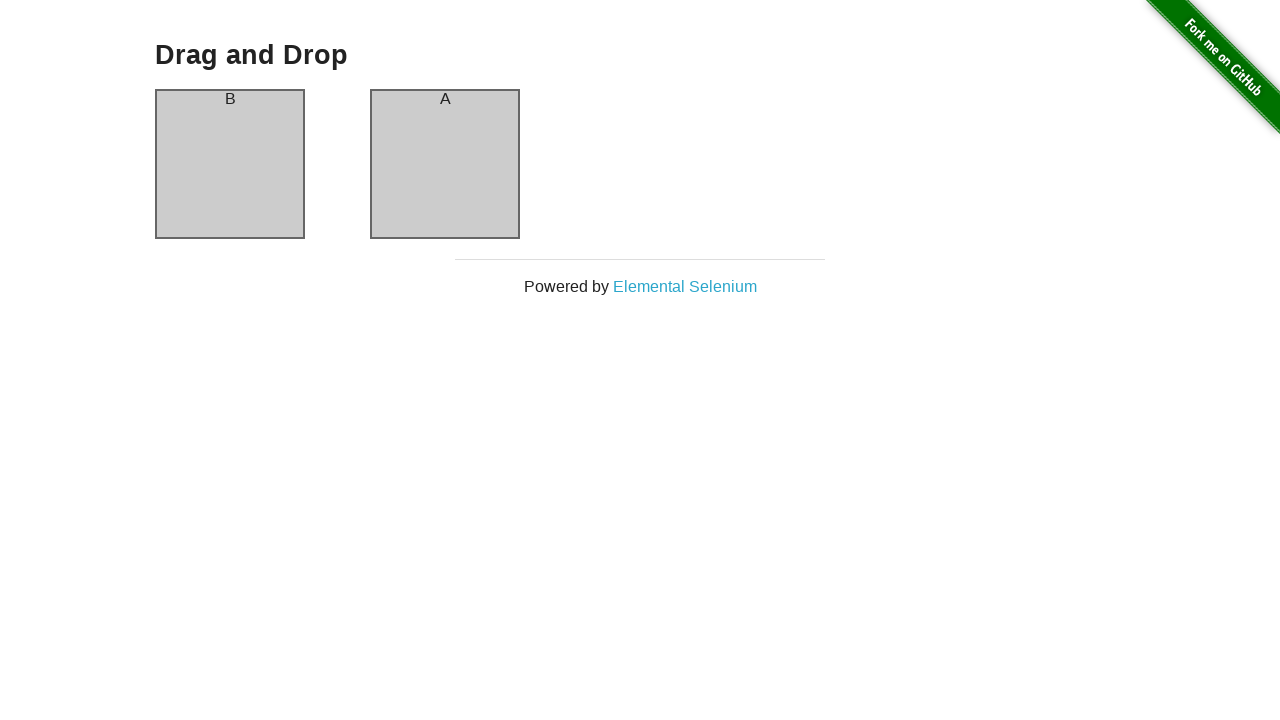